Navigates to the TCS World Travel trip finder page and verifies the page loads by checking the title

Starting URL: https://www.tcsworldtravel.com/trip-finder

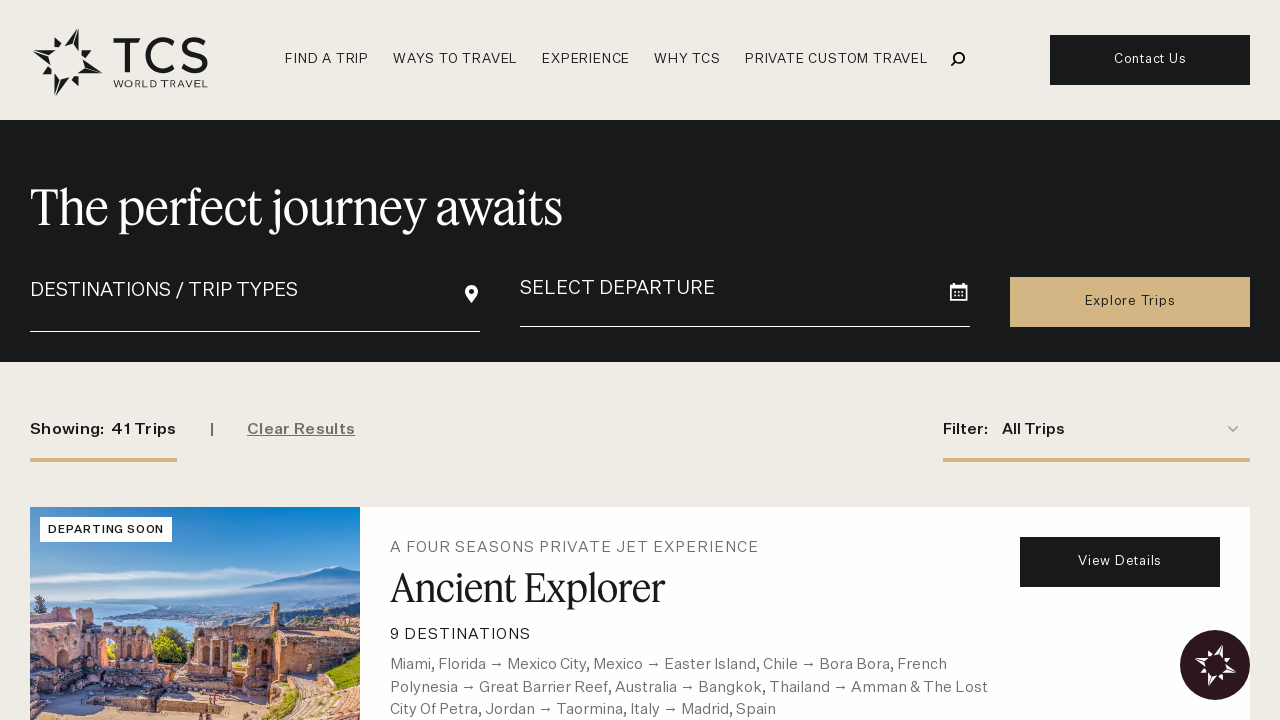

Navigated to TCS World Travel trip finder page
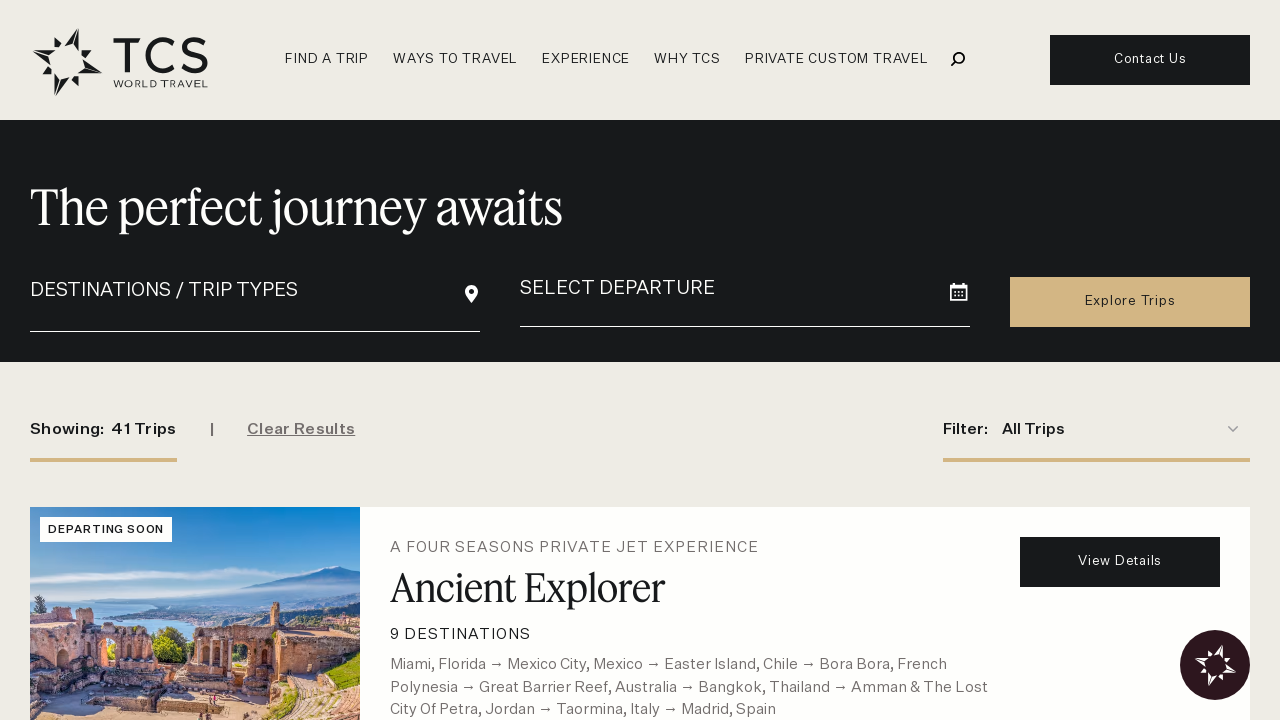

Retrieved page title: Find Private Jet Trip | Group Travel | TCS World Travel
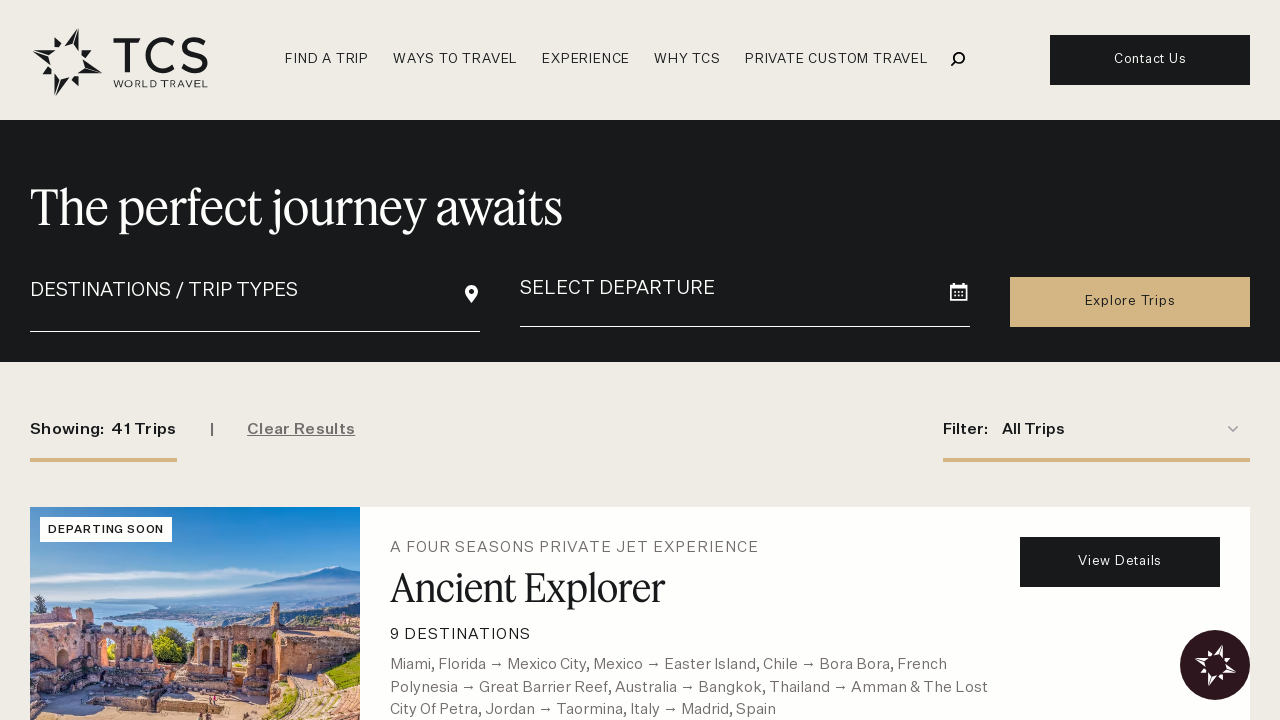

Printed page title to console
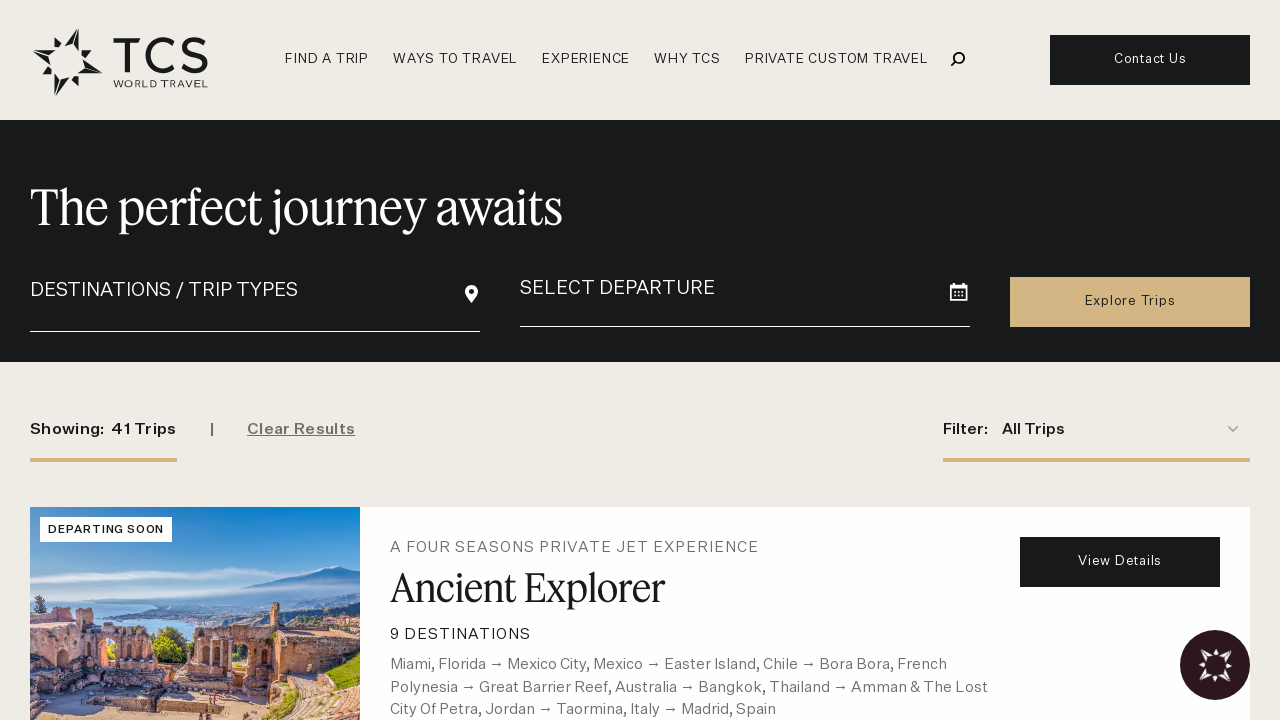

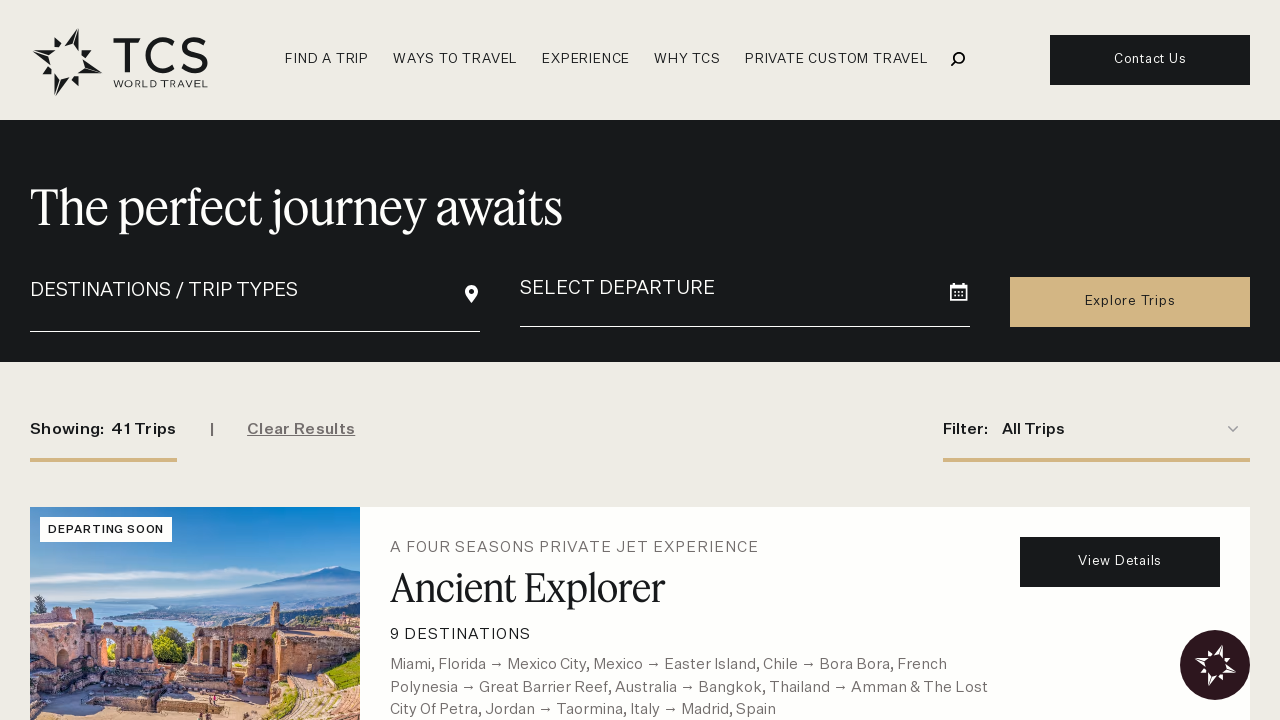